Tests browser navigation functionality by clicking a login button, then using back, forward, and refresh browser controls

Starting URL: https://demo.applitools.com/#

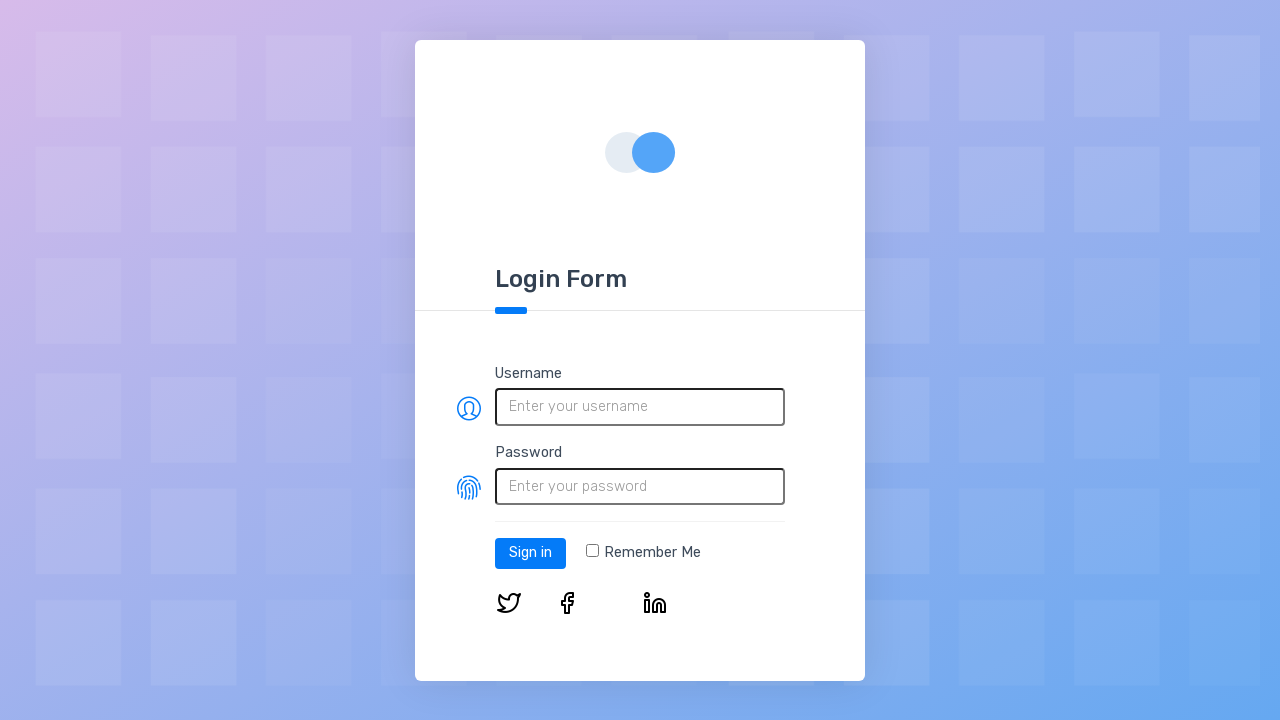

Clicked the login button at (530, 553) on #log-in
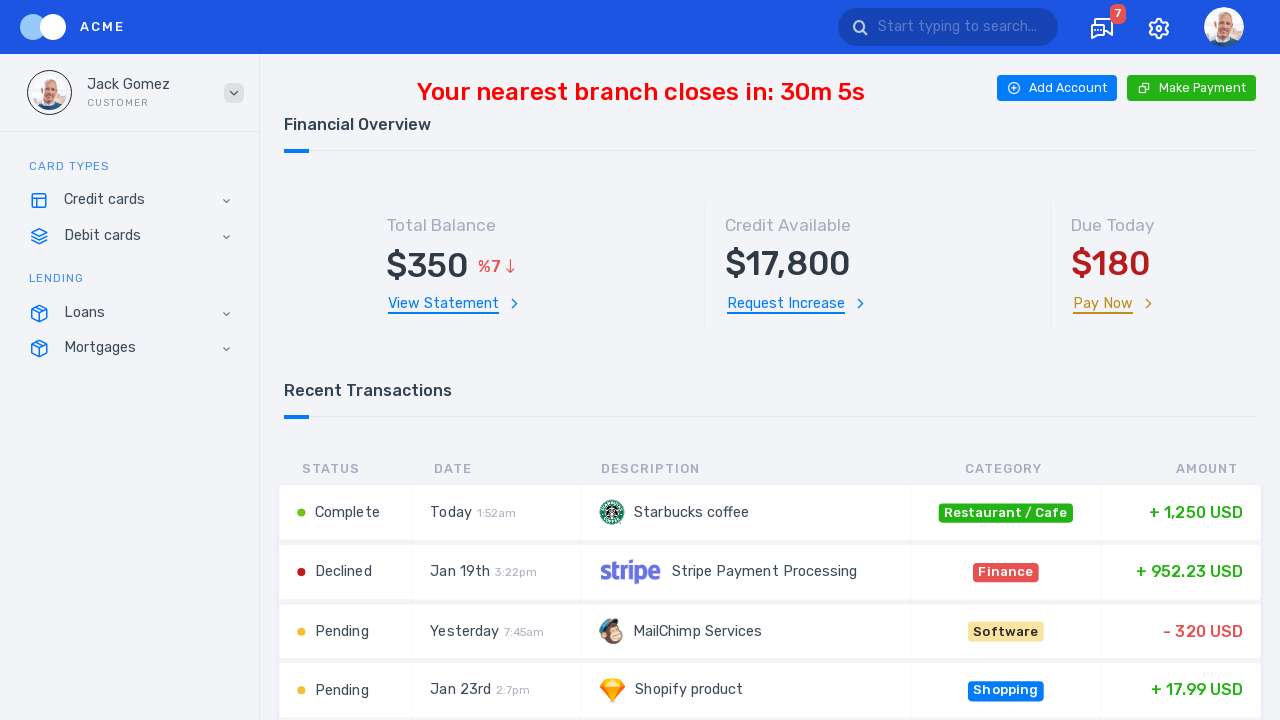

Navigated back using browser back button
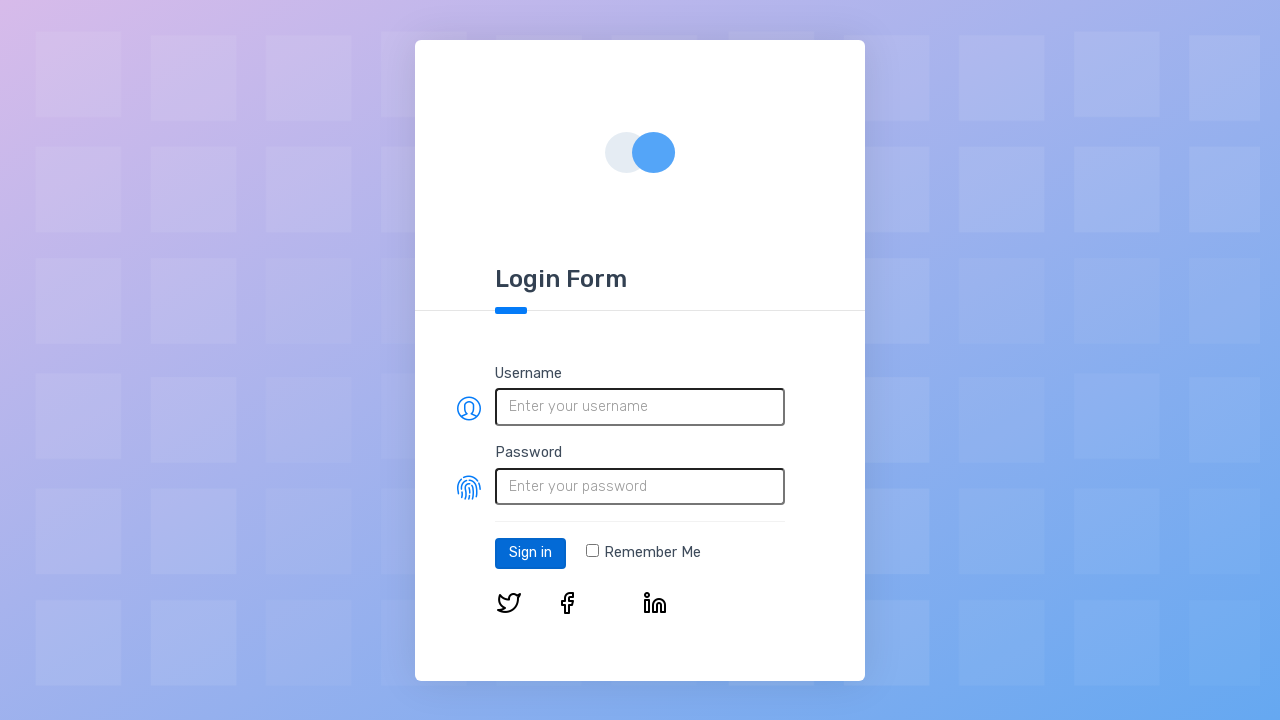

Navigated forward using browser forward button
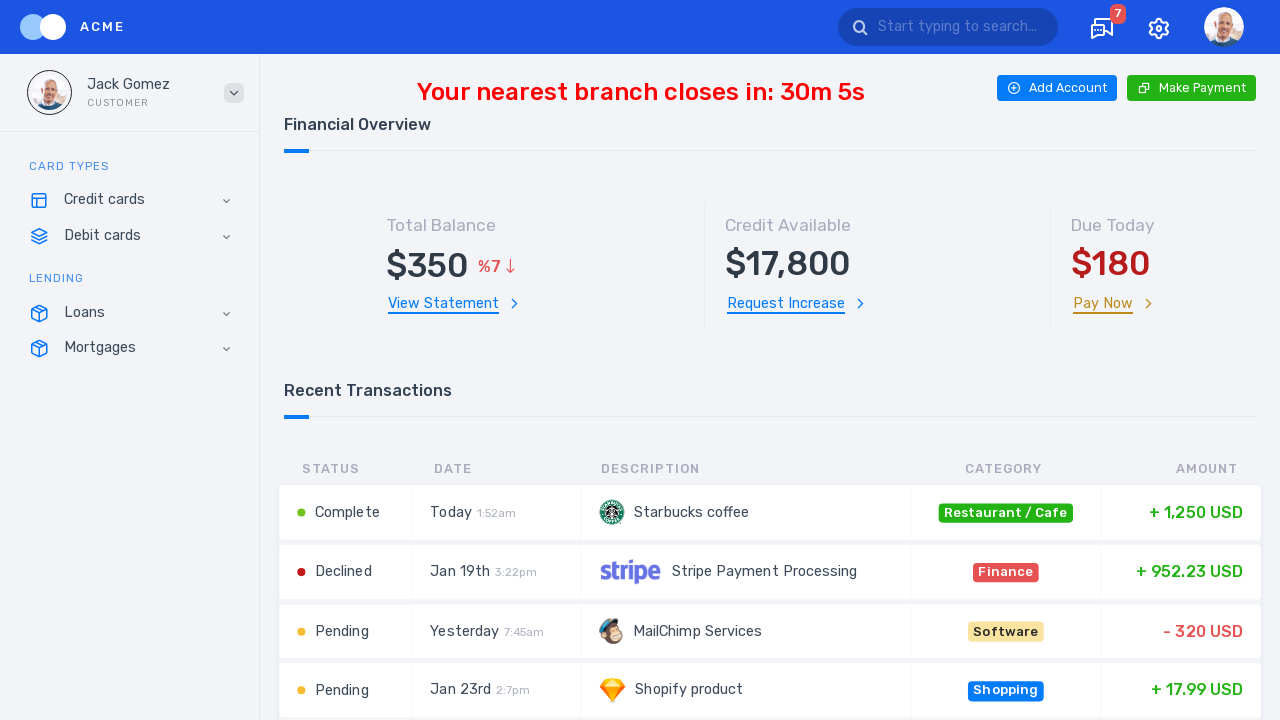

Refreshed the page
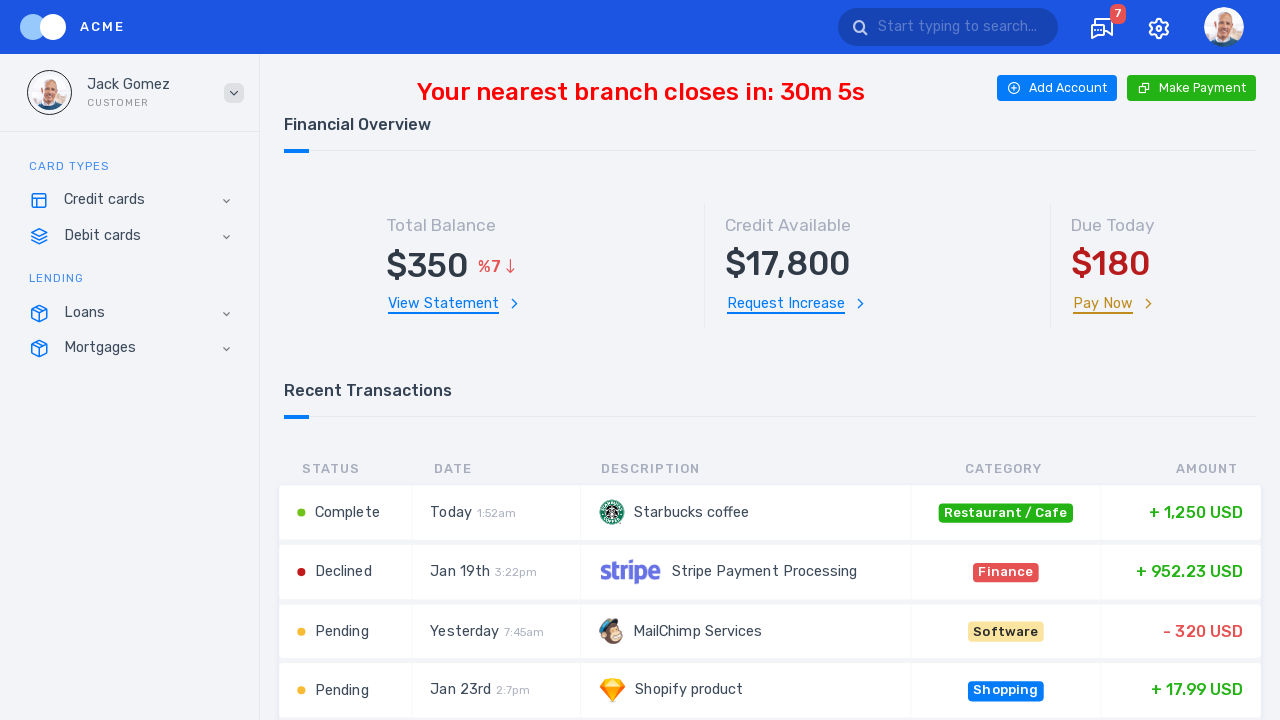

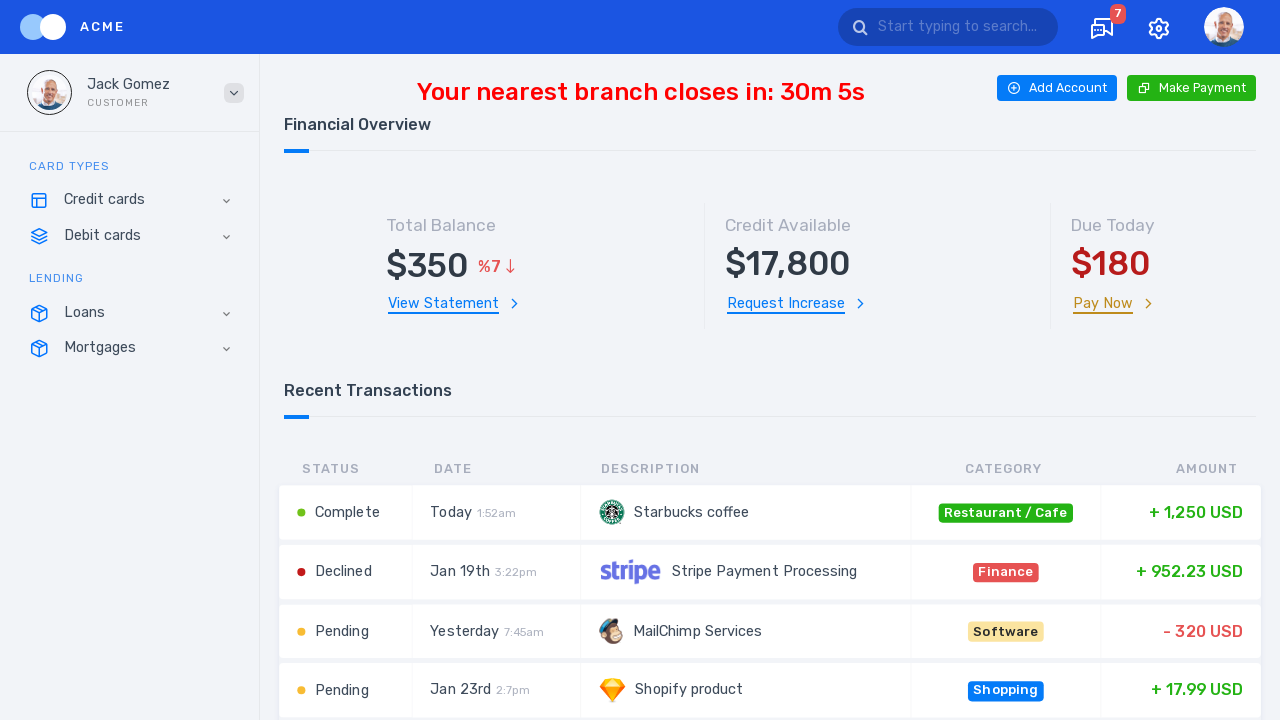